Tests the add/remove elements functionality by clicking the "Add Element" button 5 times and verifying that Delete buttons are created

Starting URL: http://the-internet.herokuapp.com/add_remove_elements/

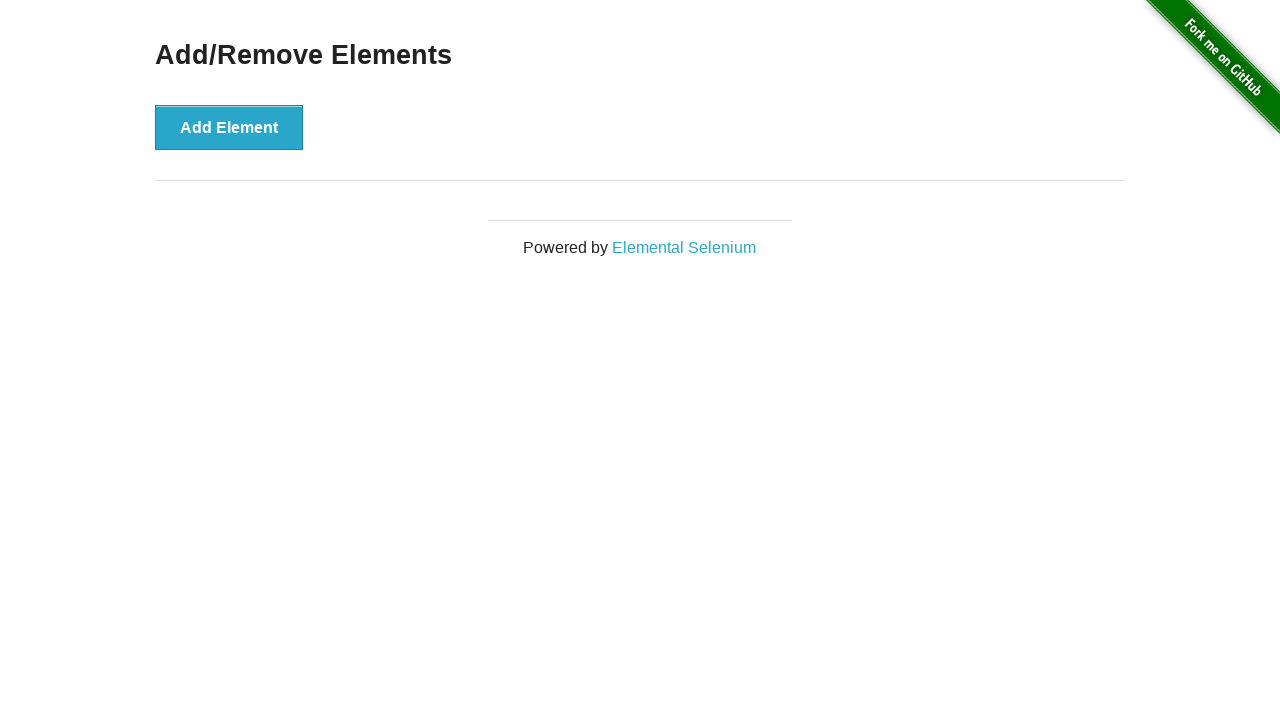

Clicked 'Add Element' button at (229, 127) on xpath=//button[text()="Add Element"]
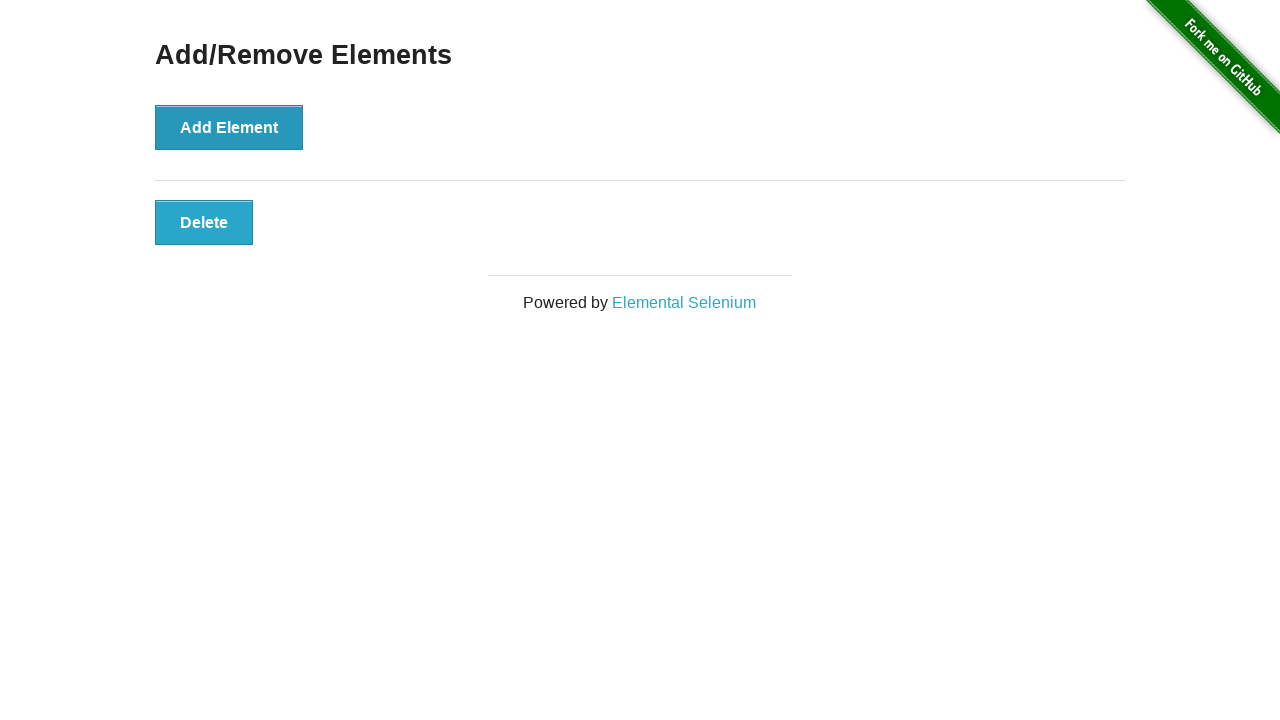

Waited 500ms between clicks
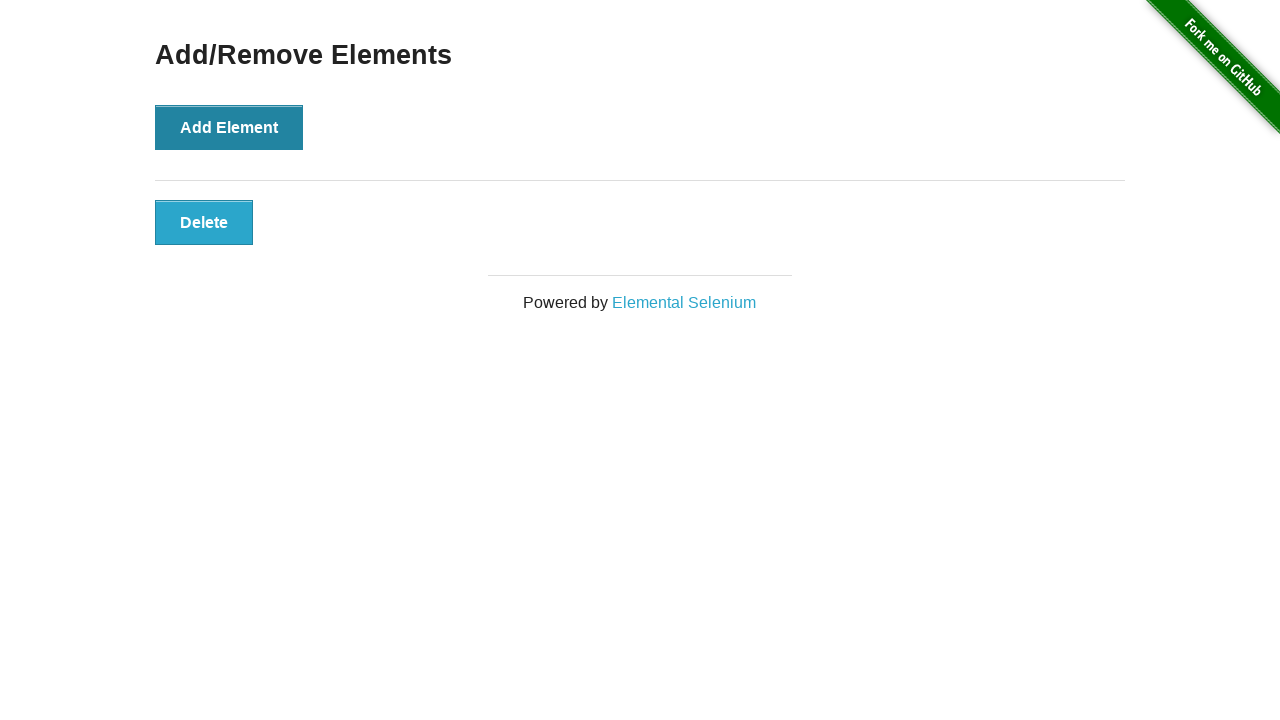

Clicked 'Add Element' button at (229, 127) on xpath=//button[text()="Add Element"]
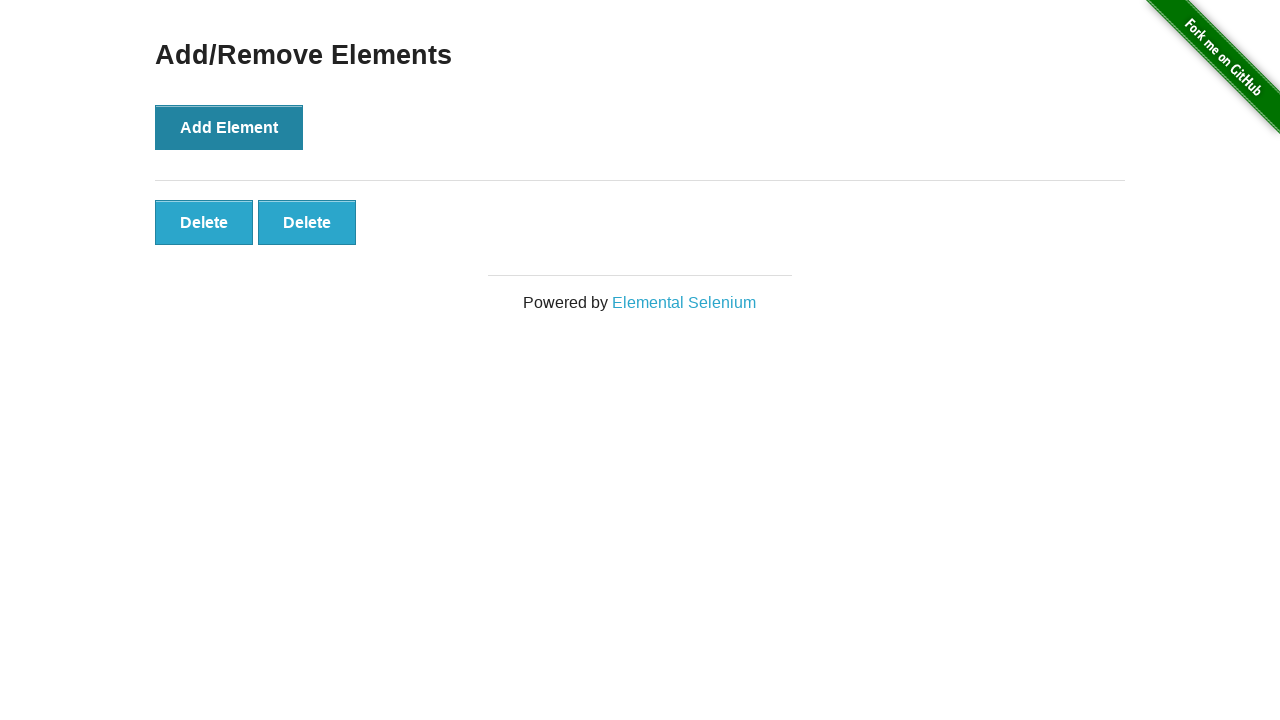

Waited 500ms between clicks
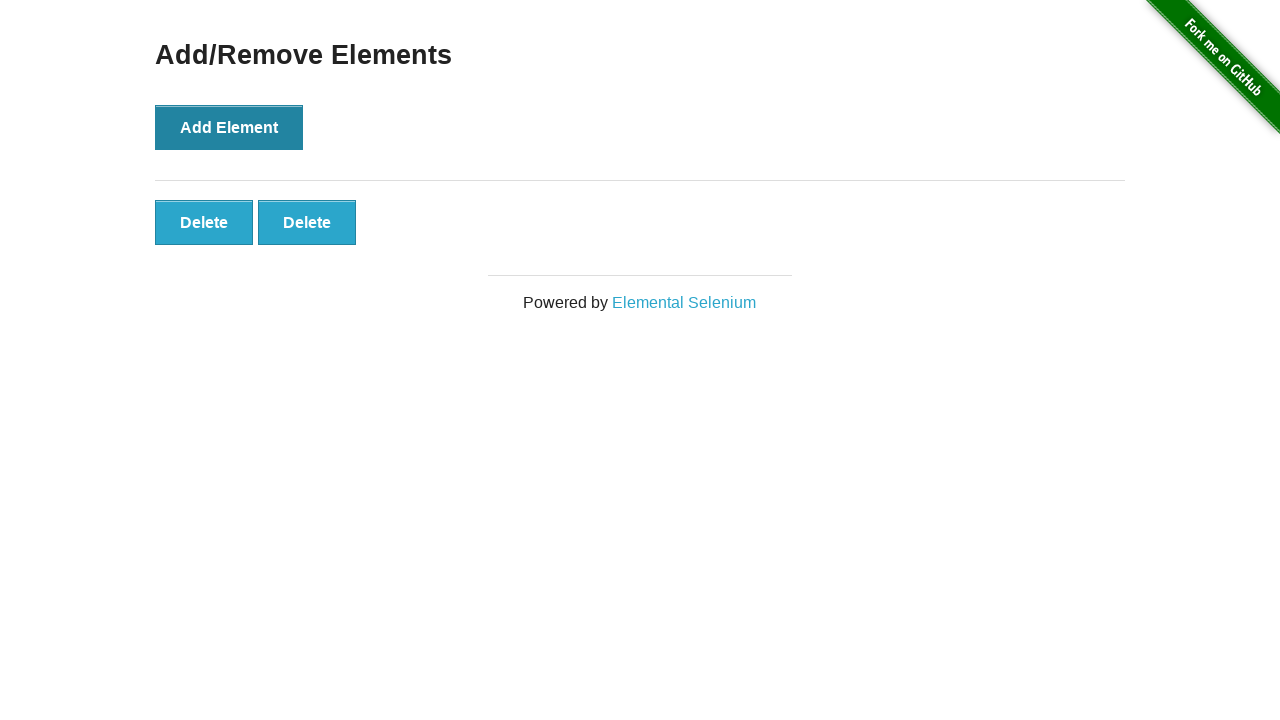

Clicked 'Add Element' button at (229, 127) on xpath=//button[text()="Add Element"]
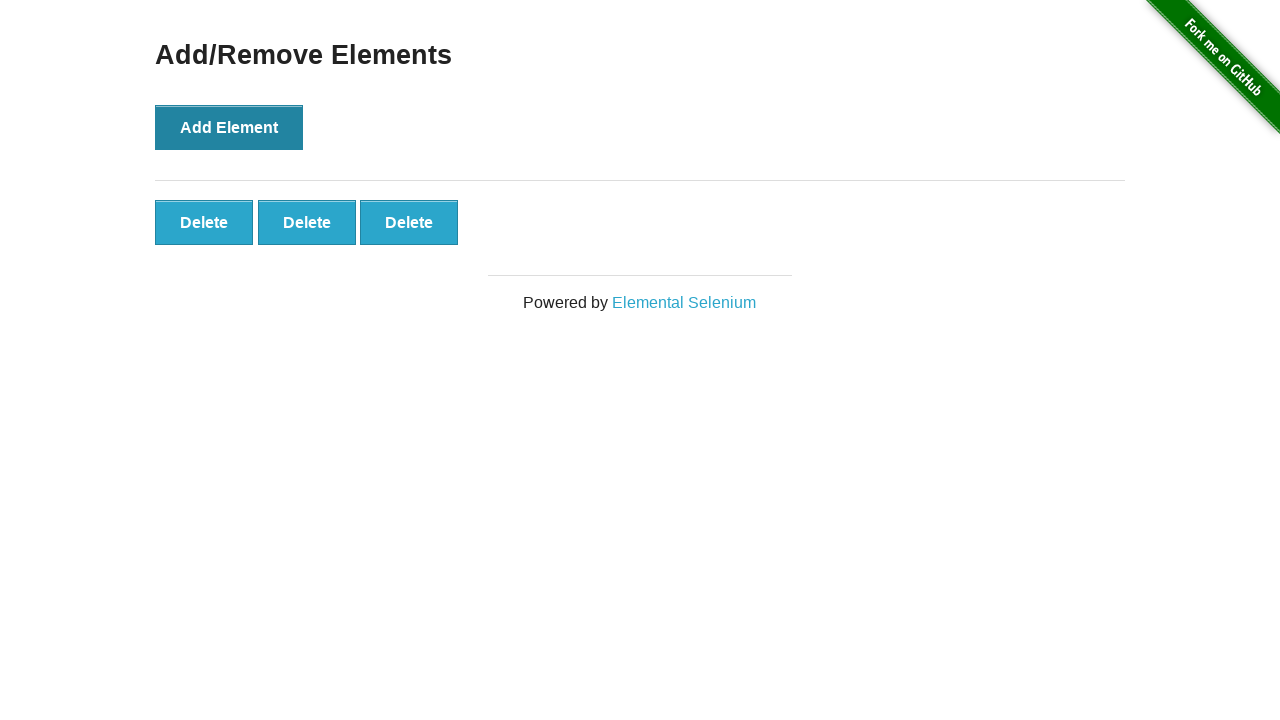

Waited 500ms between clicks
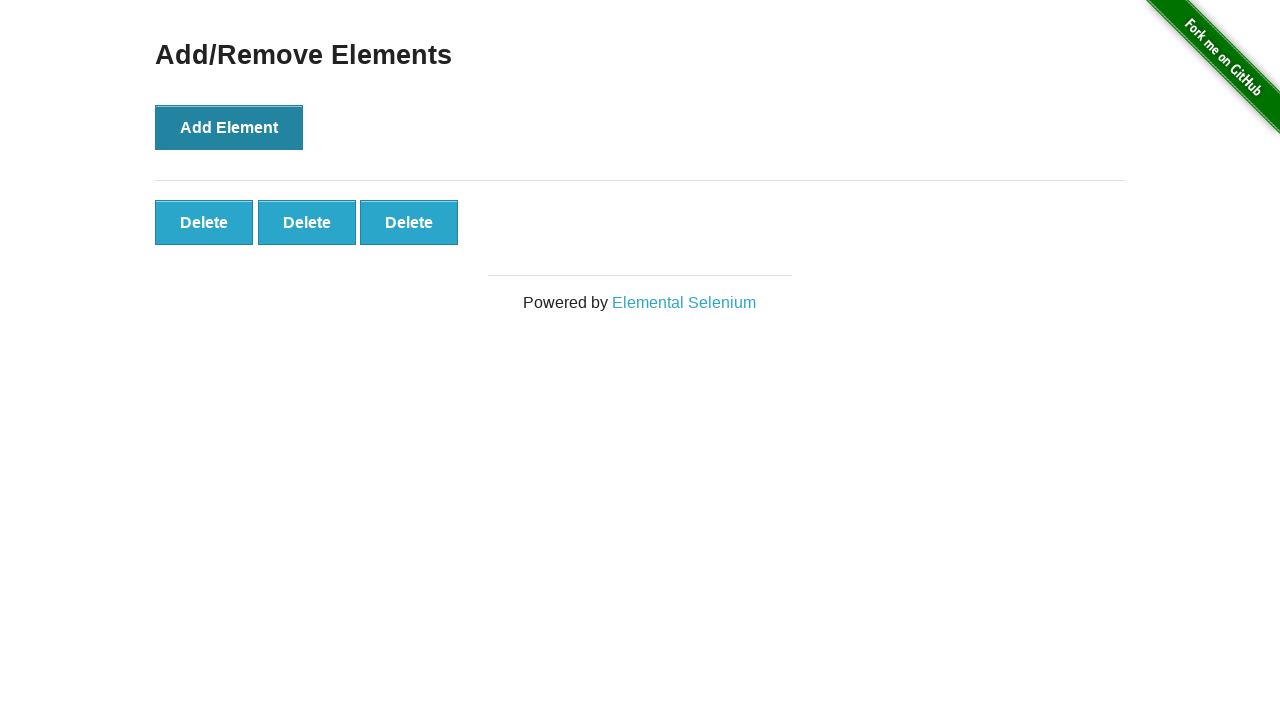

Clicked 'Add Element' button at (229, 127) on xpath=//button[text()="Add Element"]
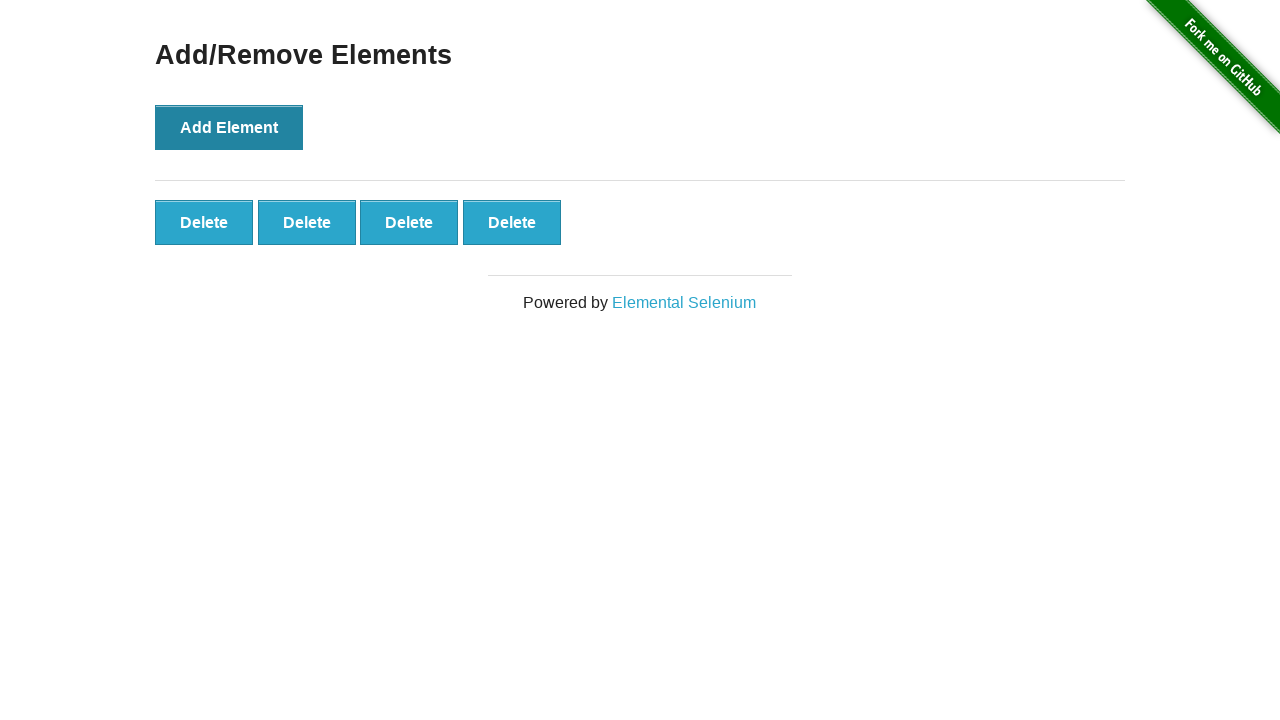

Waited 500ms between clicks
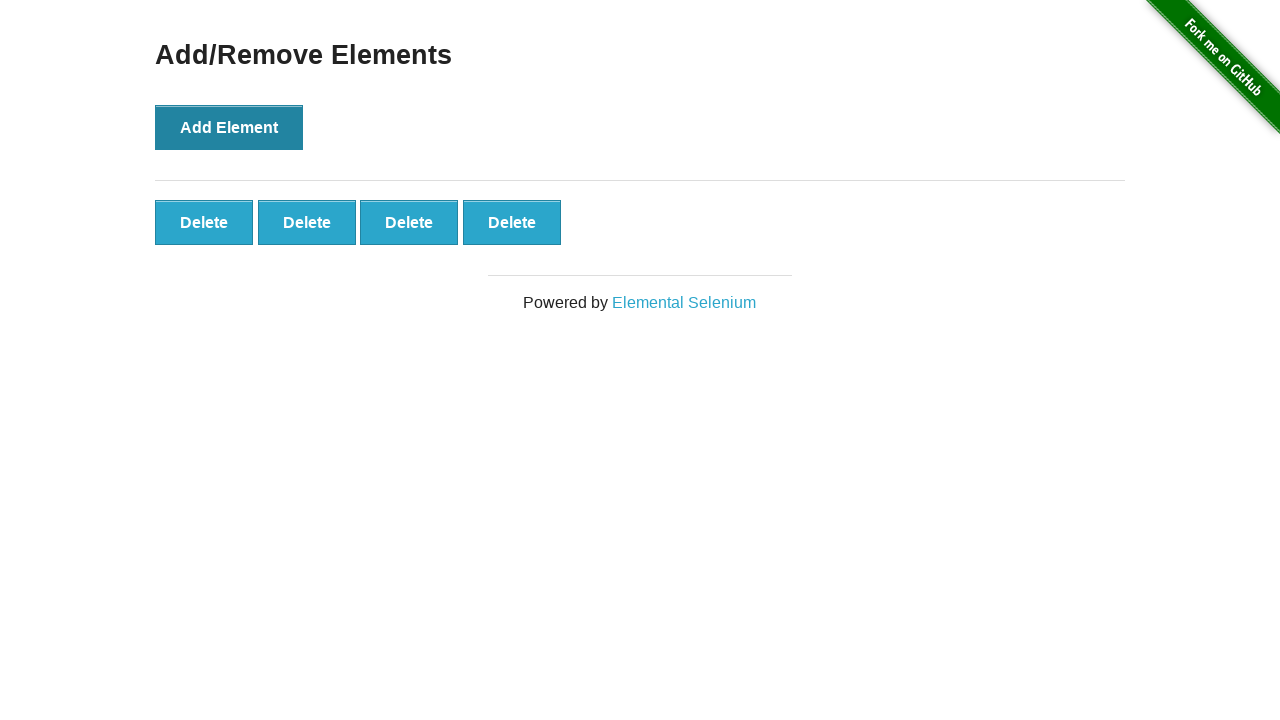

Clicked 'Add Element' button at (229, 127) on xpath=//button[text()="Add Element"]
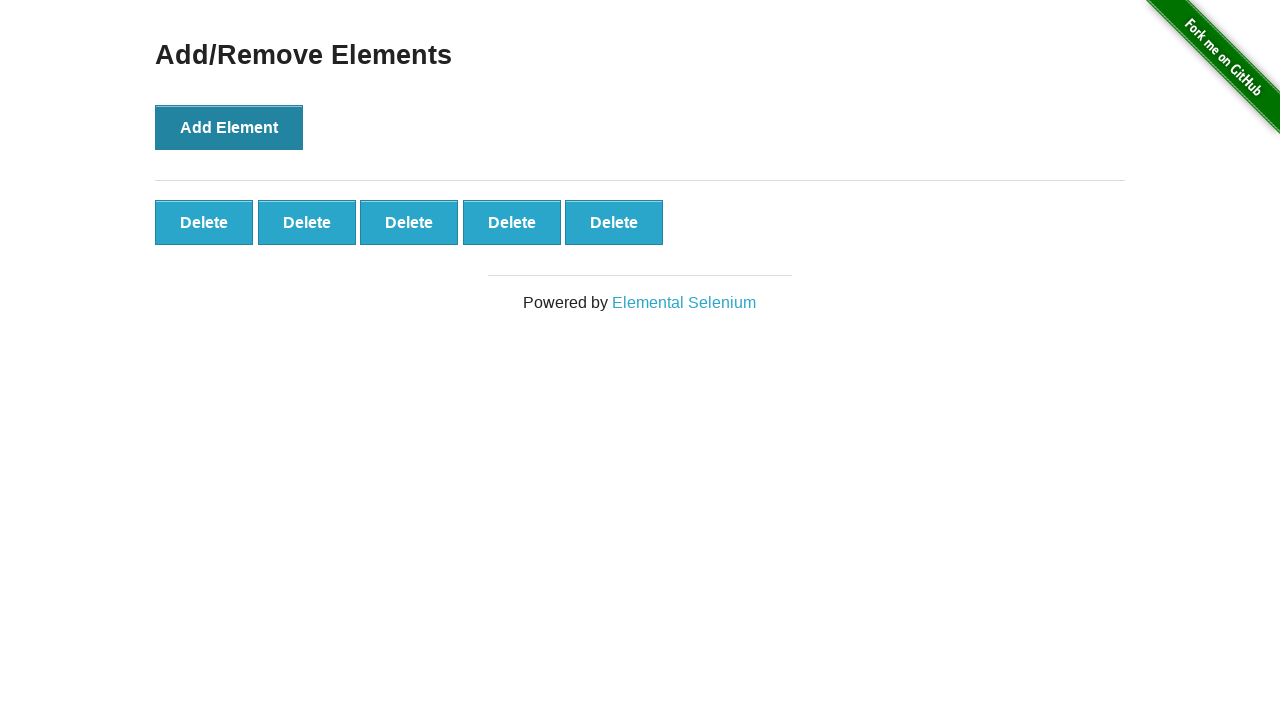

Waited 500ms between clicks
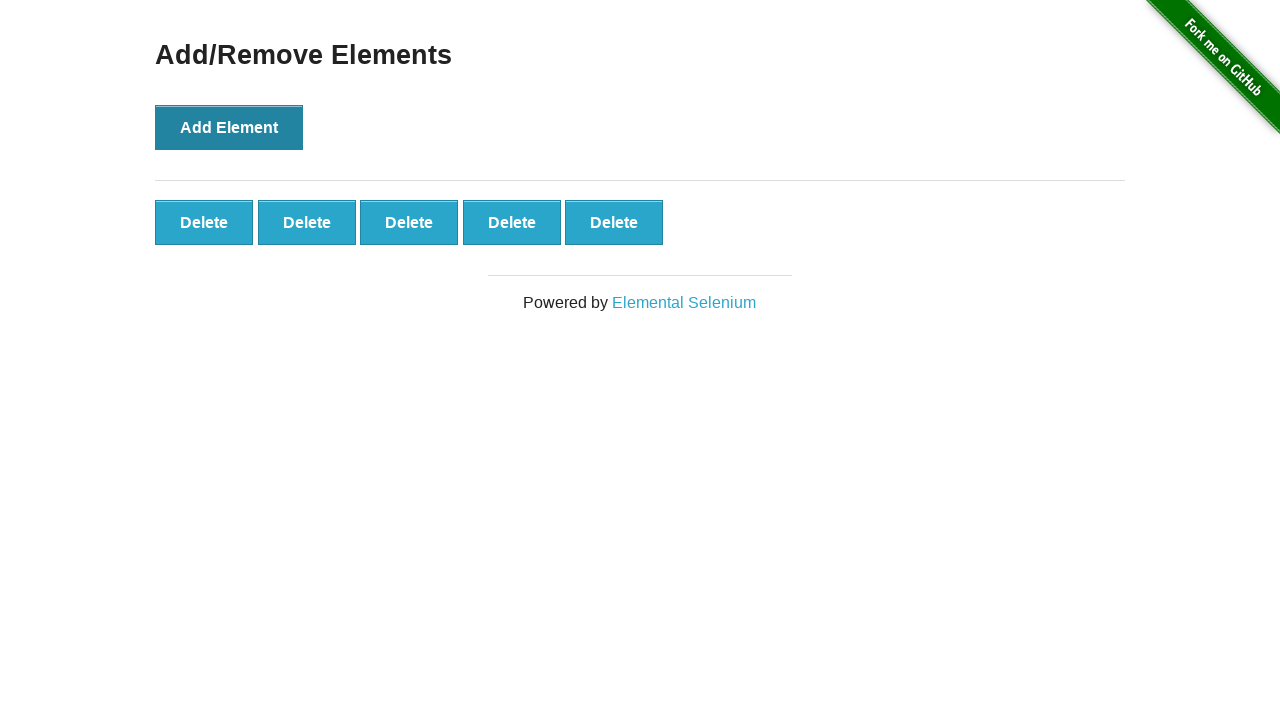

Delete buttons loaded on page
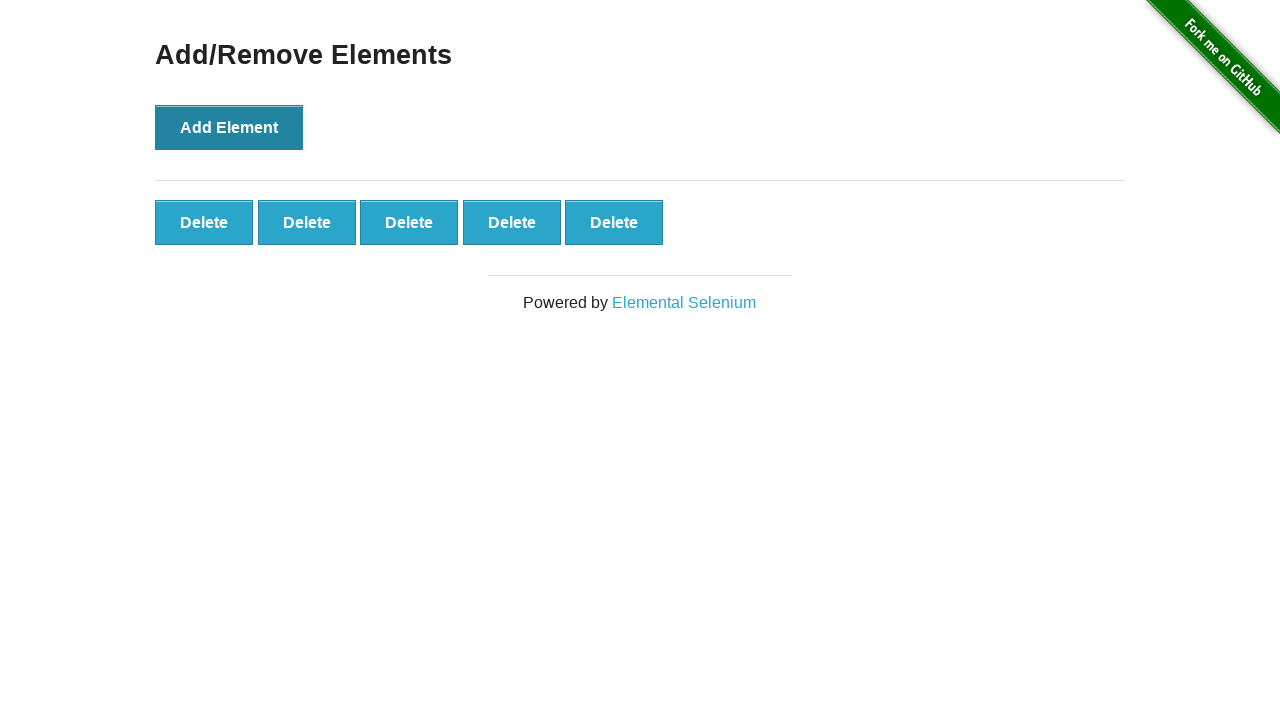

Located all Delete buttons
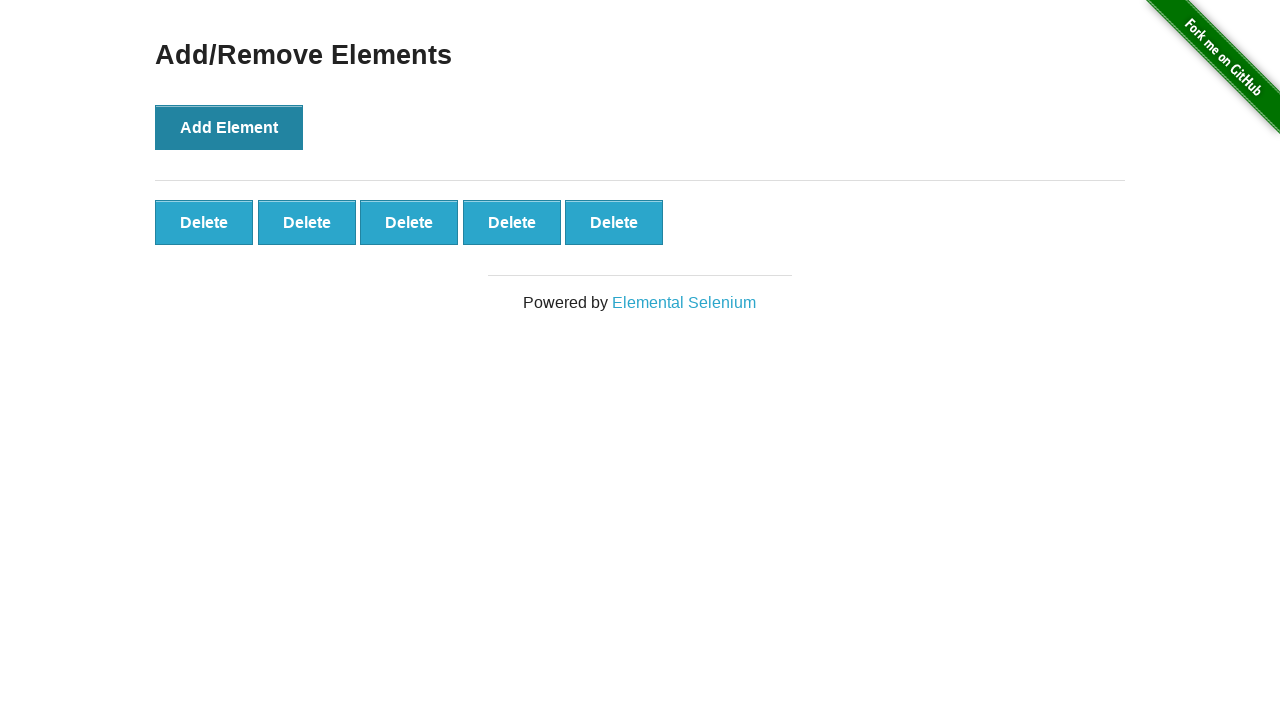

Verified that 5 Delete buttons were created
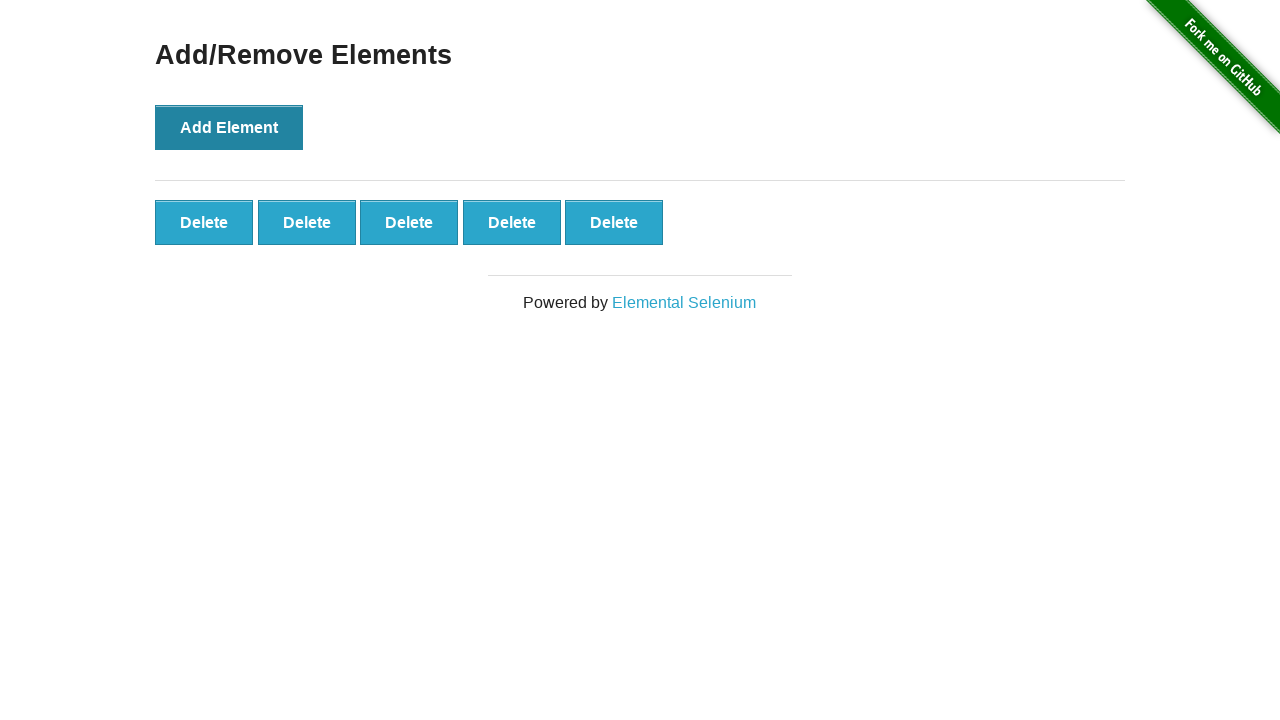

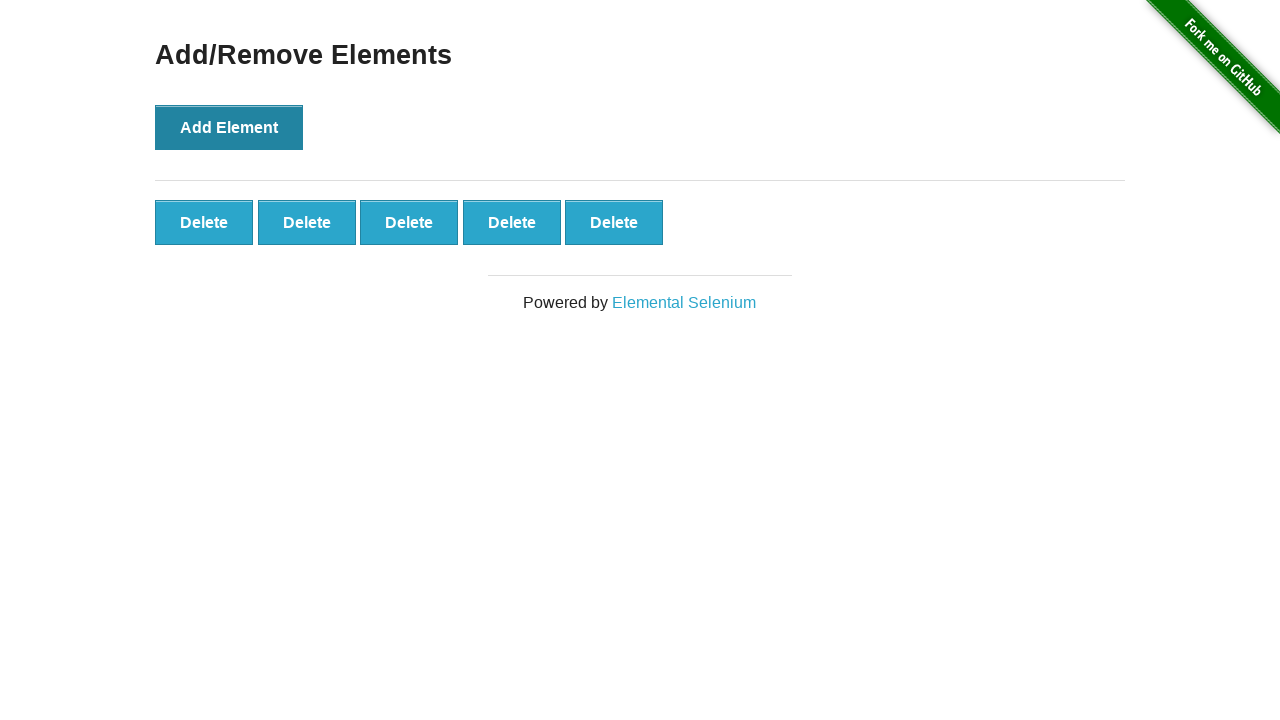